Tests that the counter displays the current number of todo items as they are added

Starting URL: https://demo.playwright.dev/todomvc

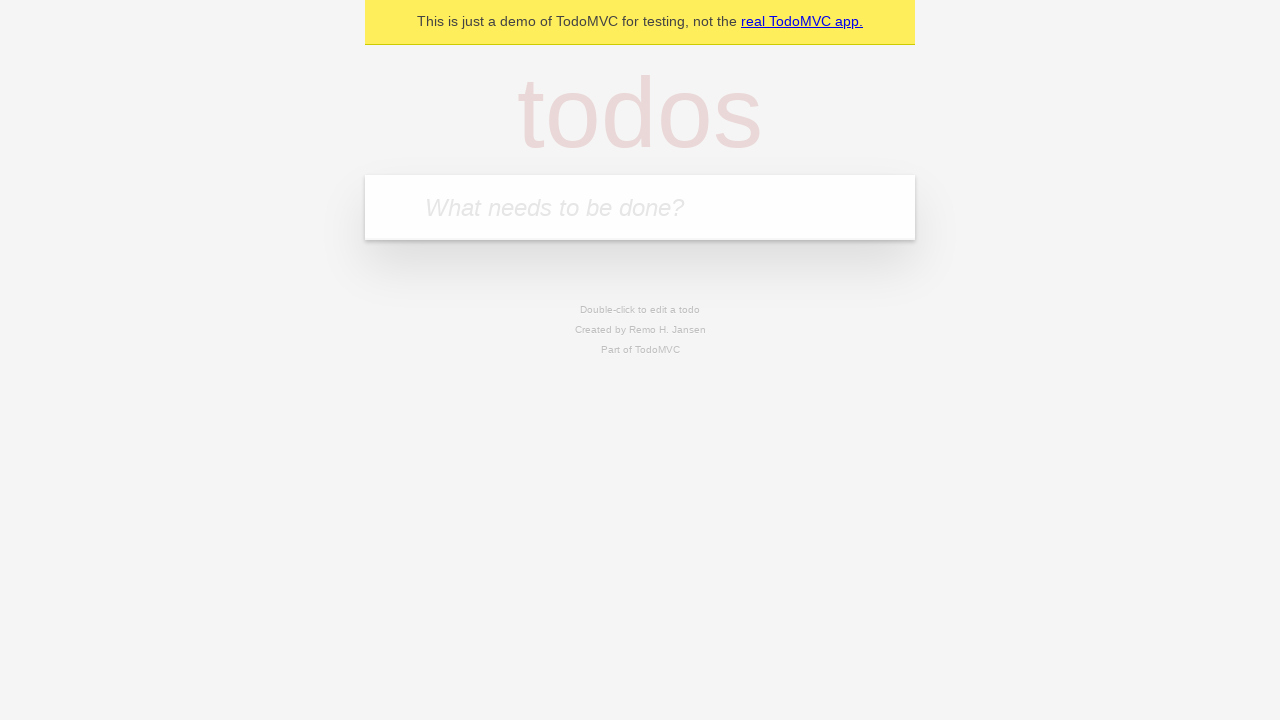

Located the todo input field
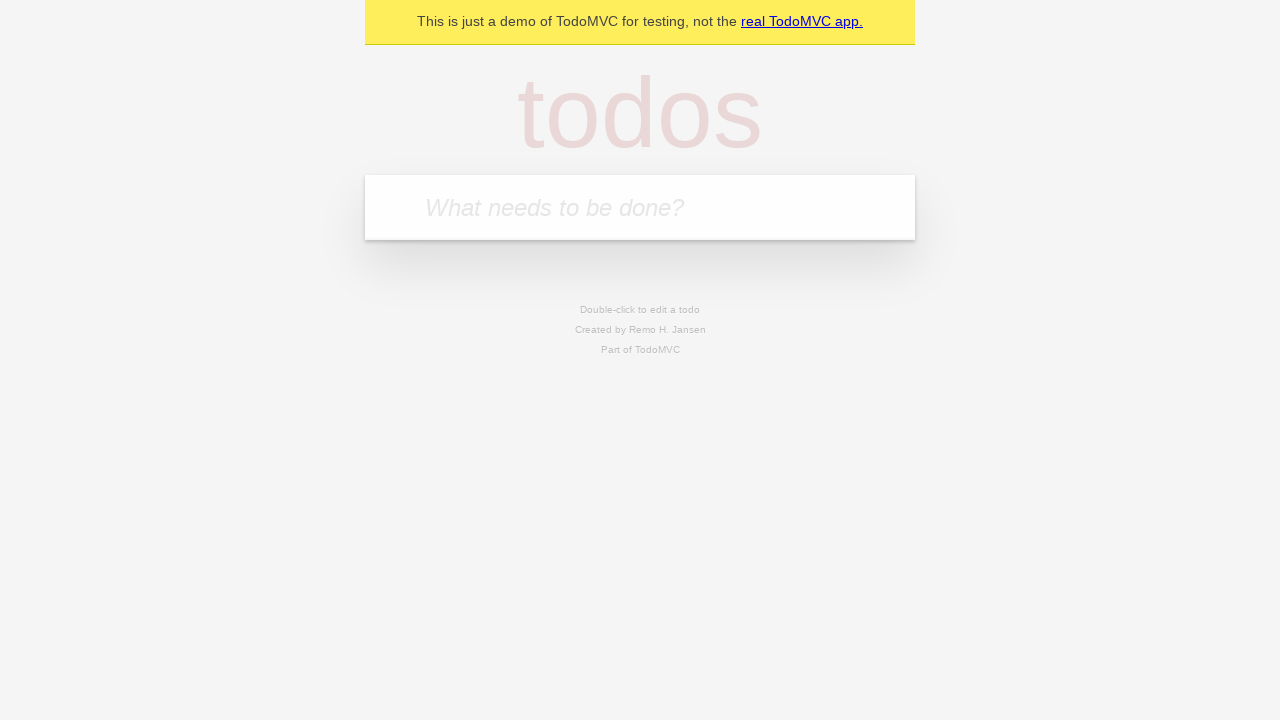

Filled first todo: 'buy some cheese' on internal:attr=[placeholder="What needs to be done?"i]
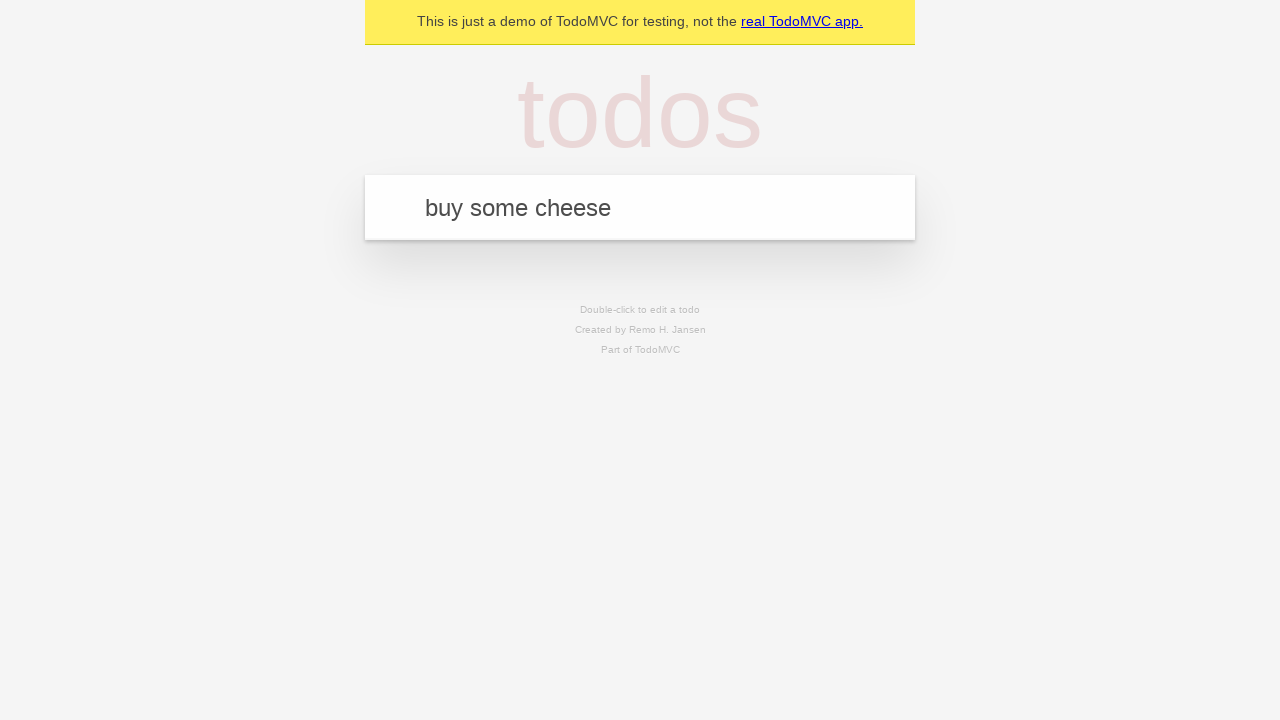

Pressed Enter to add first todo on internal:attr=[placeholder="What needs to be done?"i]
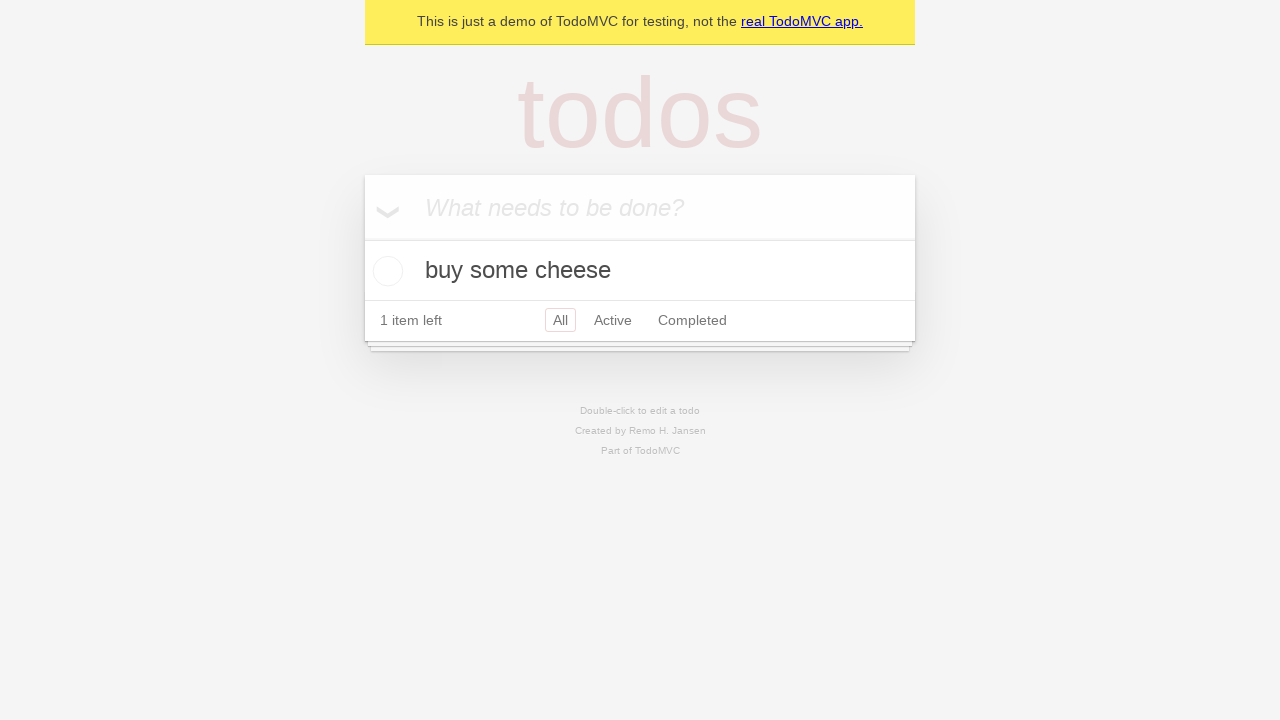

Todo counter element loaded
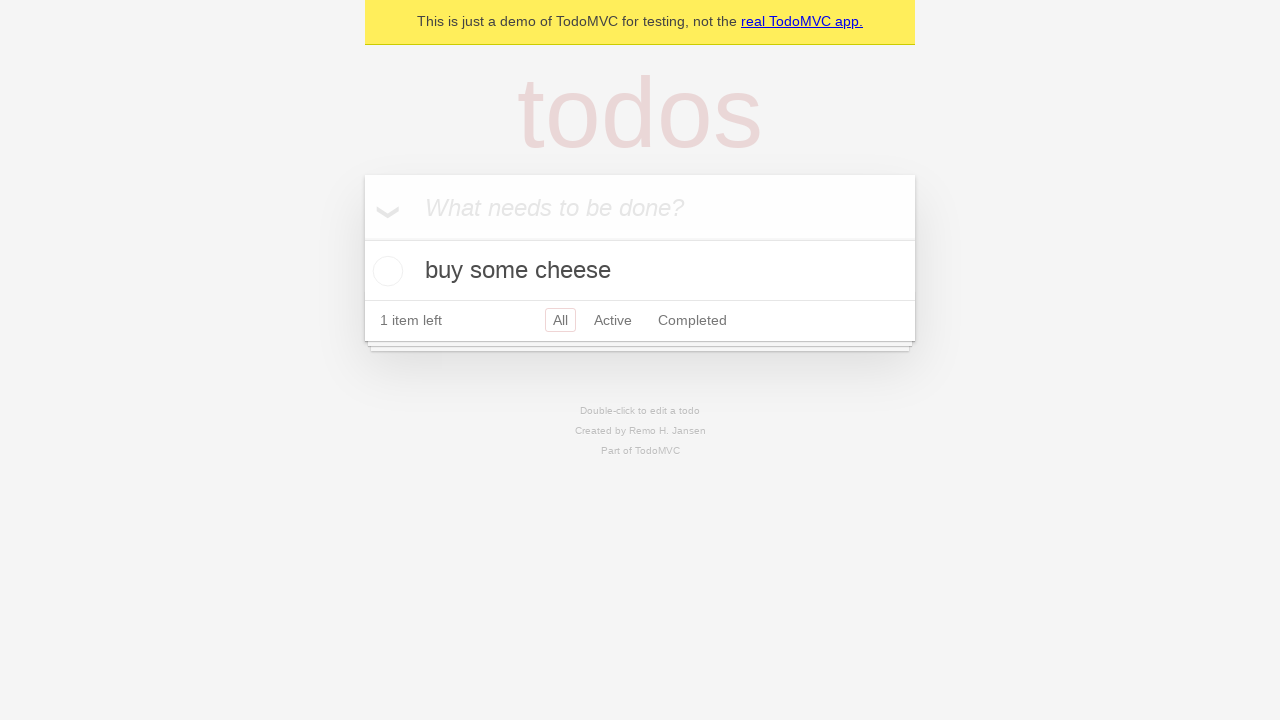

Filled second todo: 'feed the cat' on internal:attr=[placeholder="What needs to be done?"i]
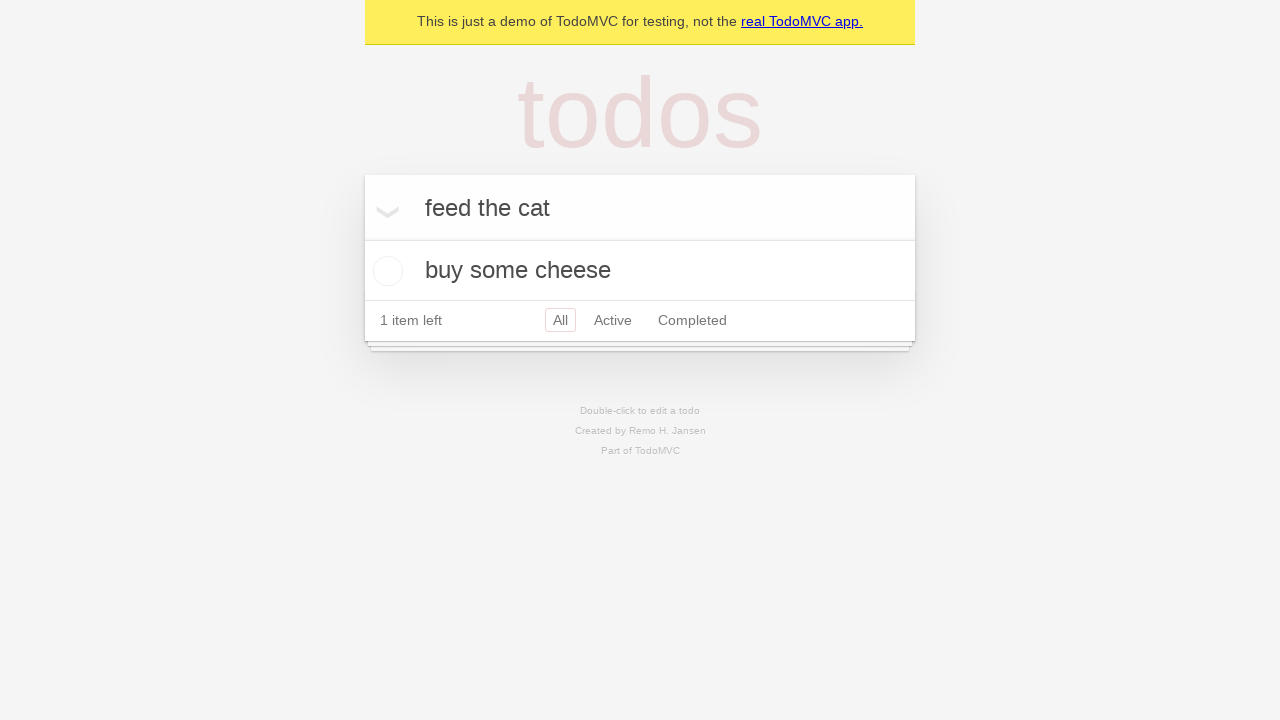

Pressed Enter to add second todo on internal:attr=[placeholder="What needs to be done?"i]
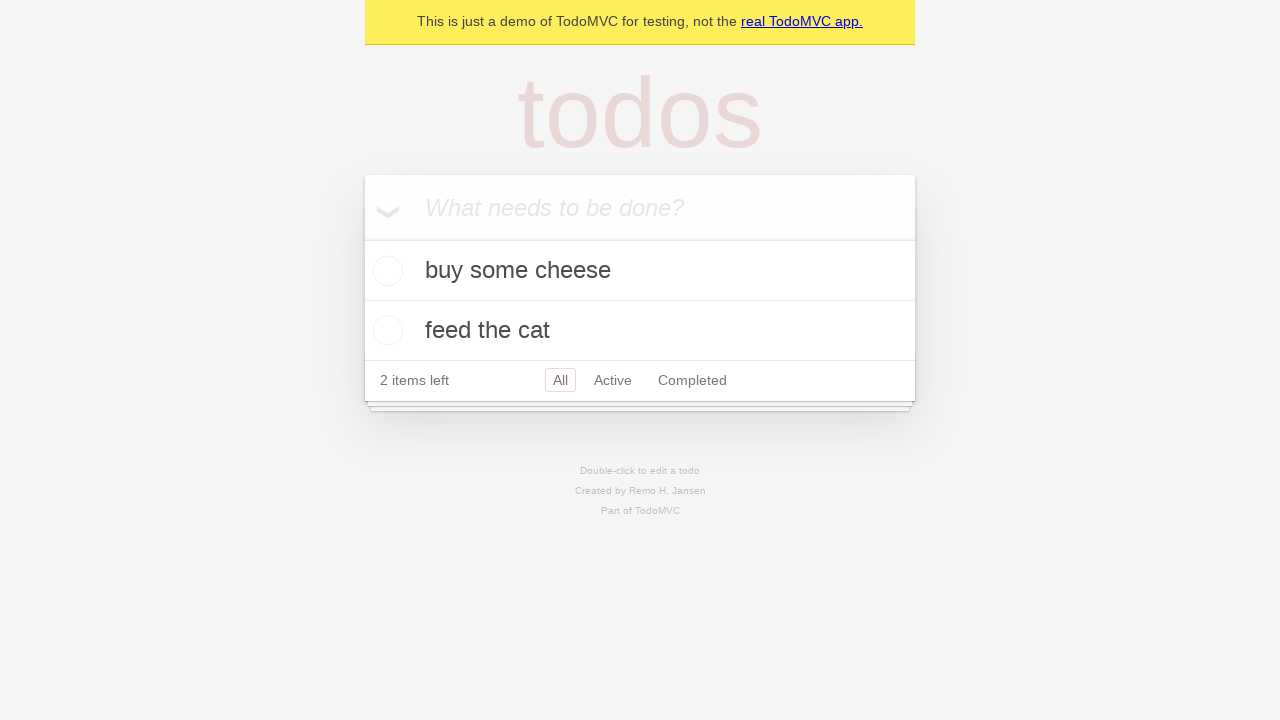

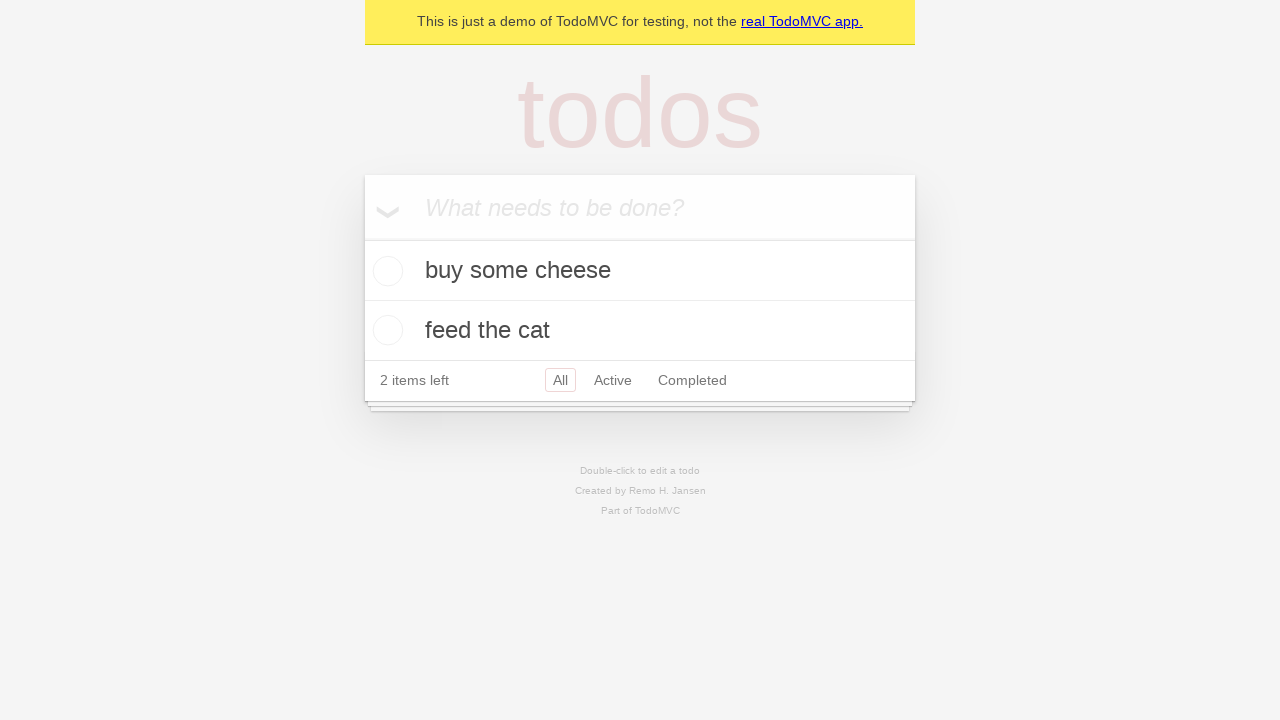